Tests page scrolling functionality by scrolling down and up using JavaScript scroll commands on a demo select menu page

Starting URL: https://demoqa.com/select-menu

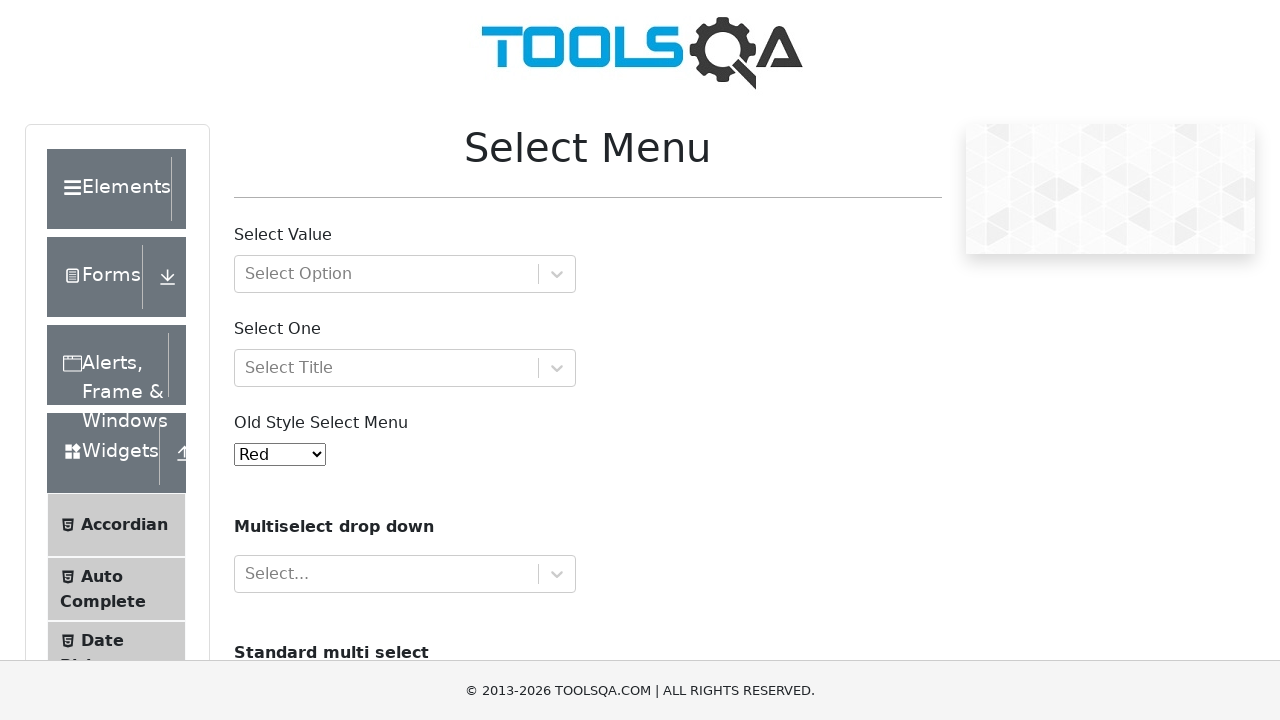

Scrolled down the page by 900 pixels
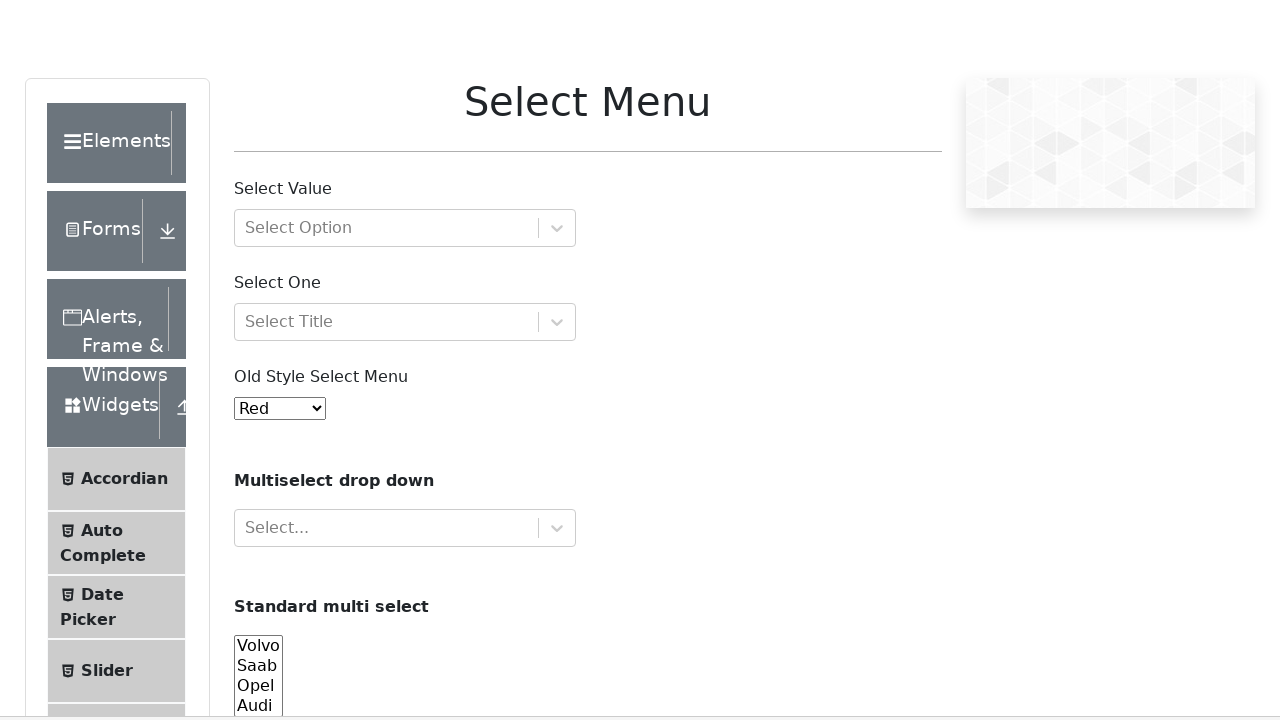

Waited 1 second for scroll to complete
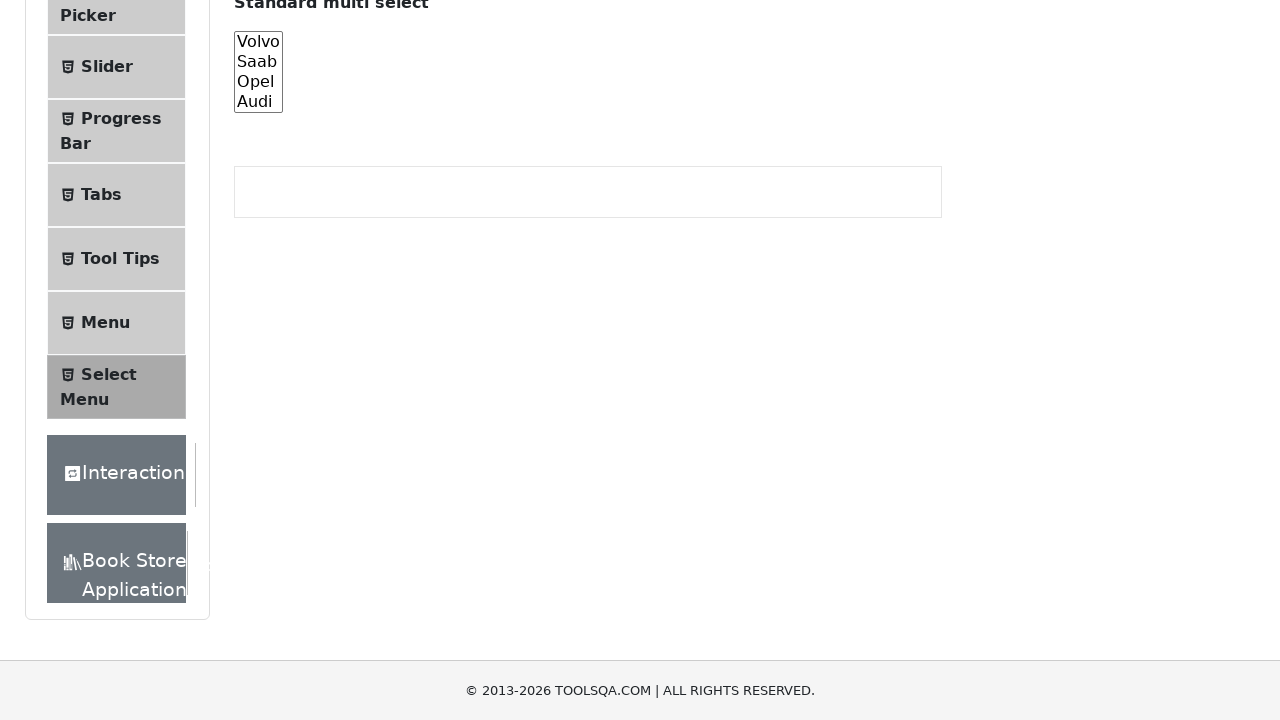

Scrolled back up by 900 pixels
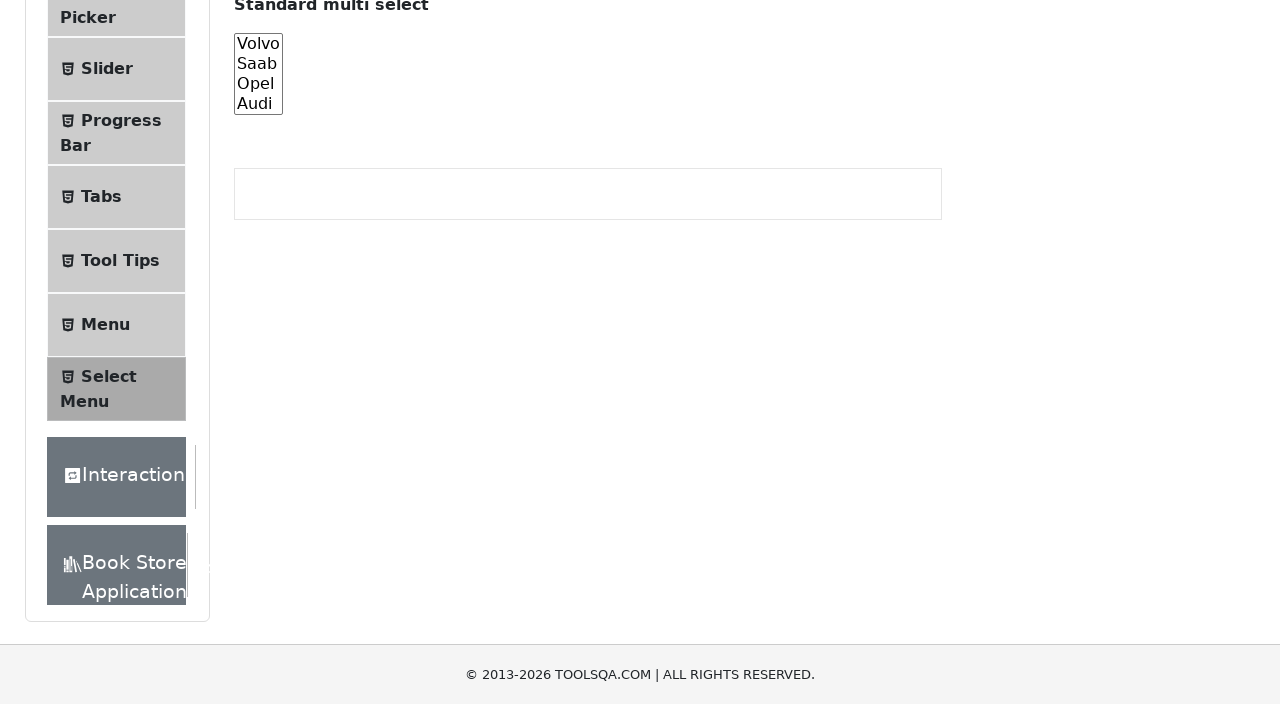

Waited 1 second for scroll to complete
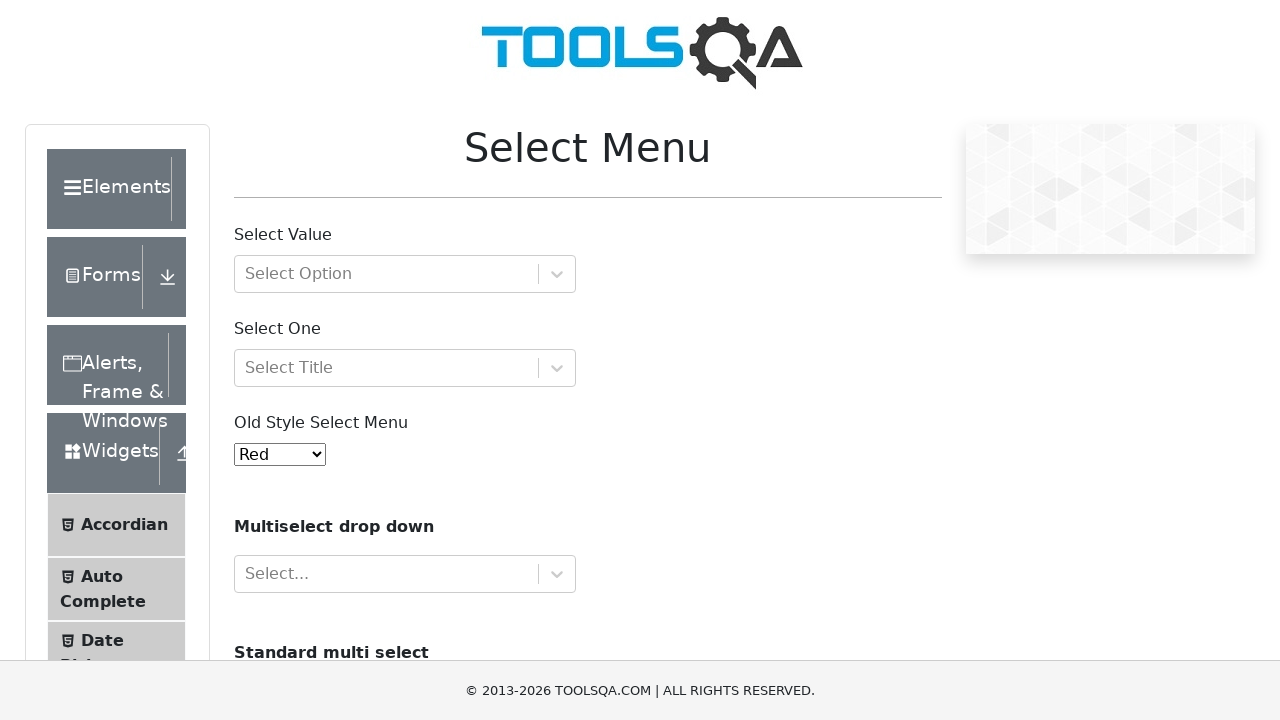

Scrolled up further by 900 pixels with small horizontal offset
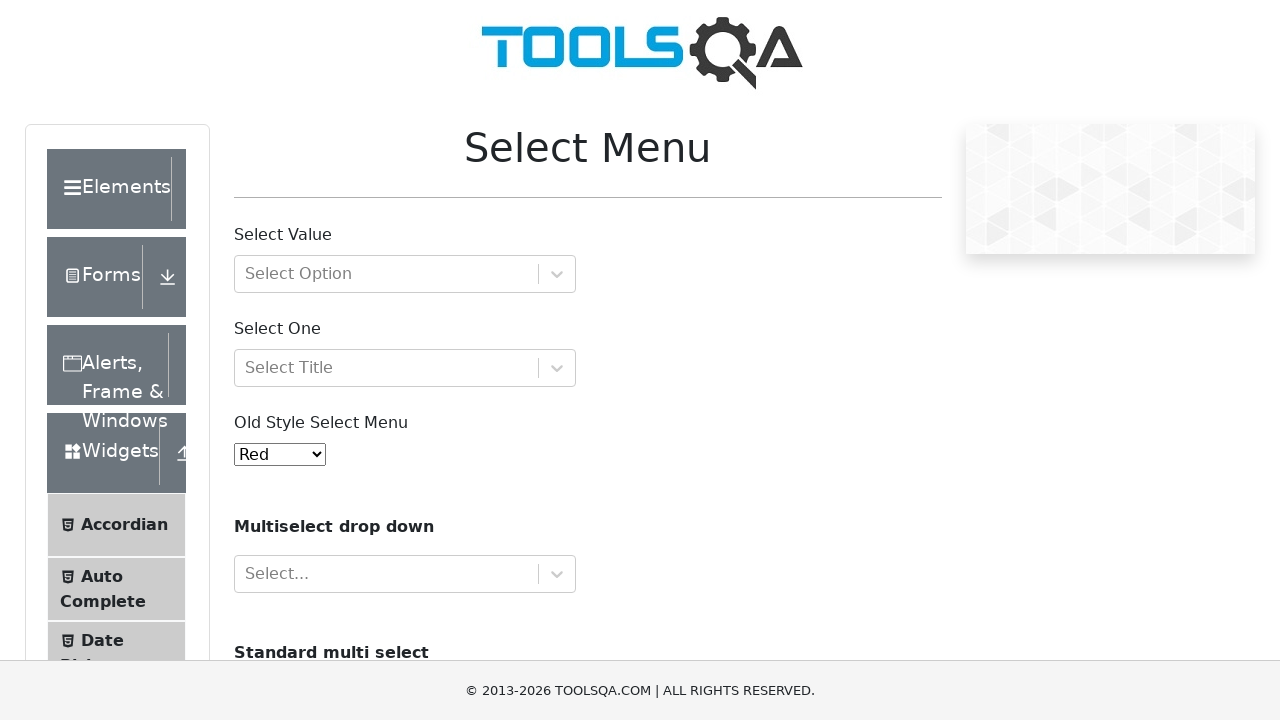

Waited 1 second for scroll to complete
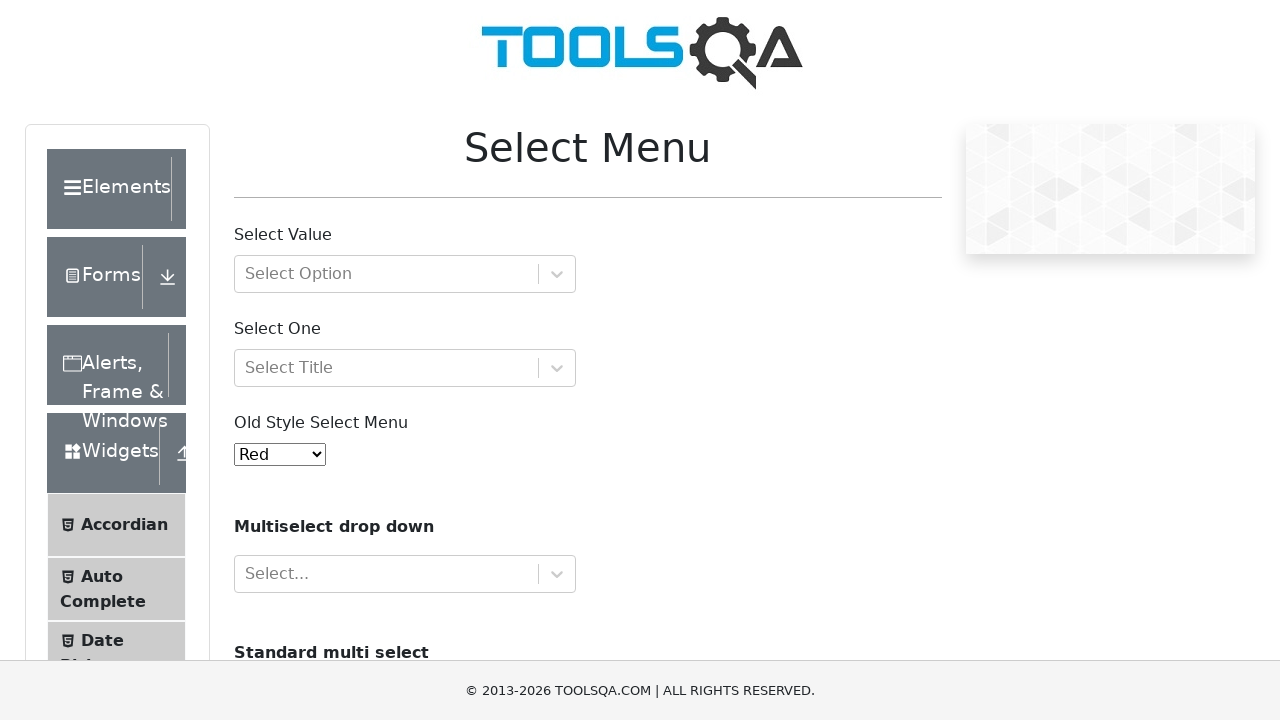

Scrolled up with negative x offset and negative y offset
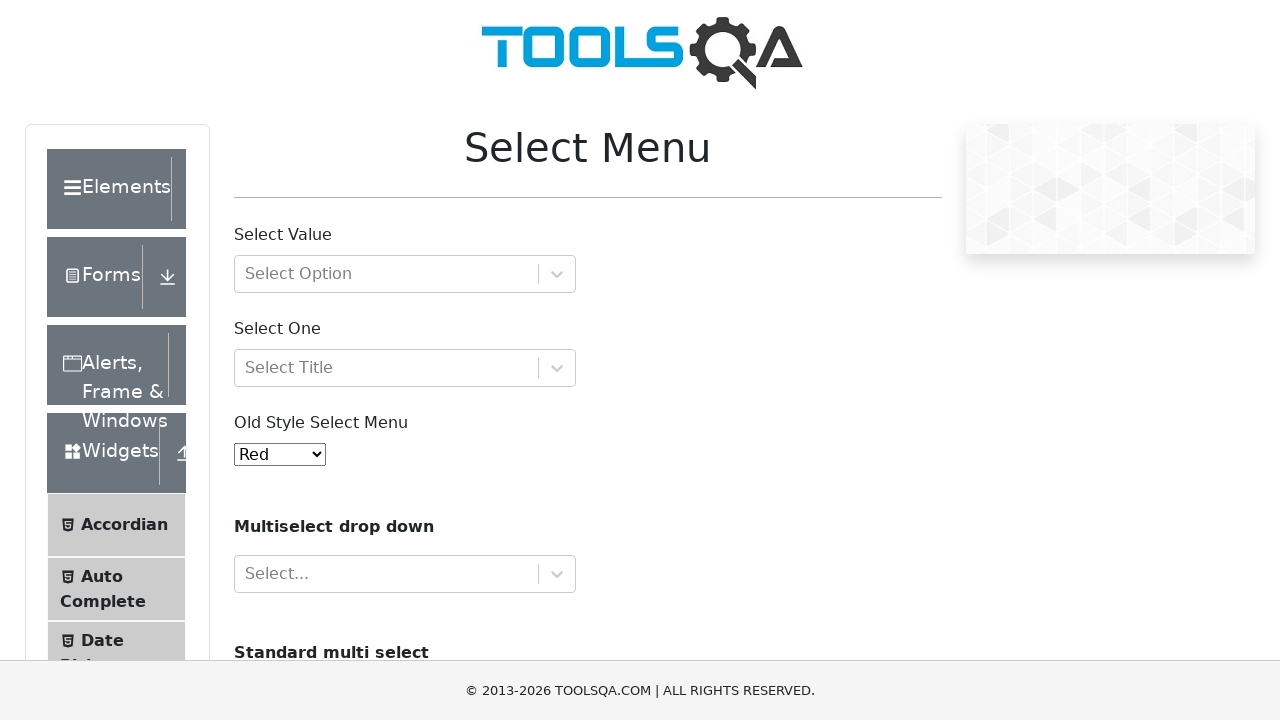

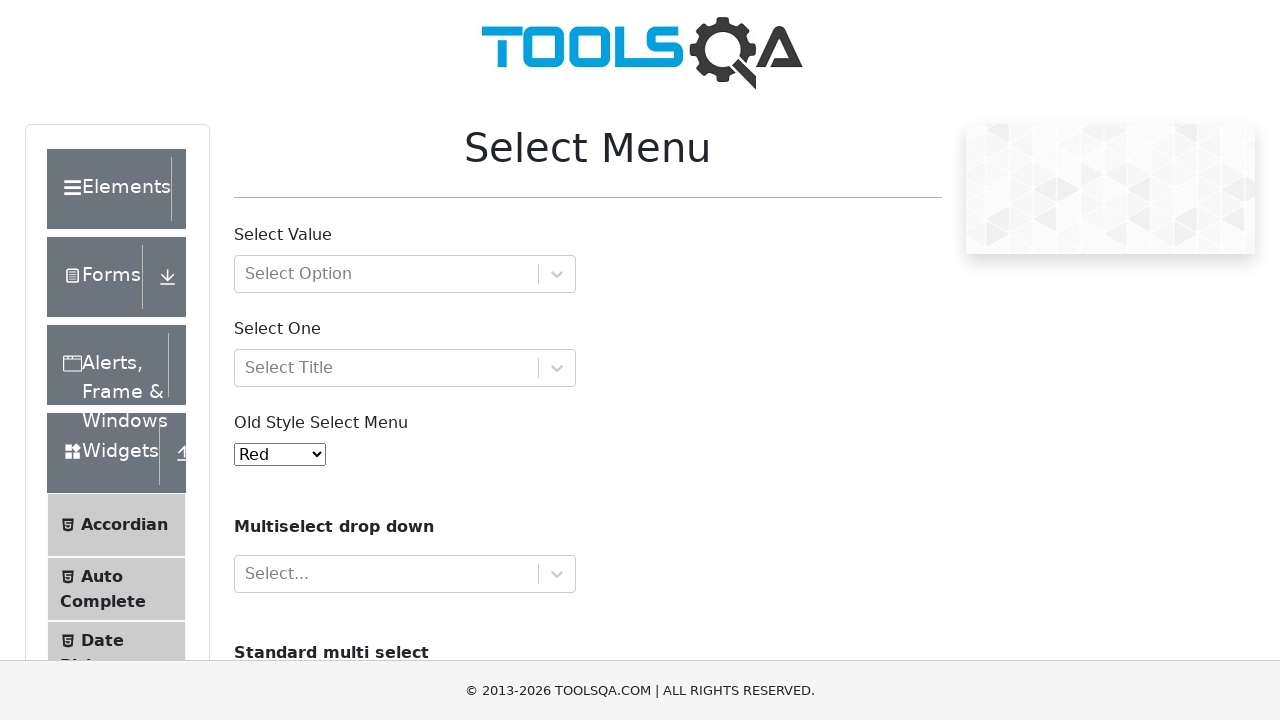